Navigates to a test page and waits for a dynamically loaded 'Hello' text using FluentWait approach

Starting URL: https://teserat.github.io/welcome/

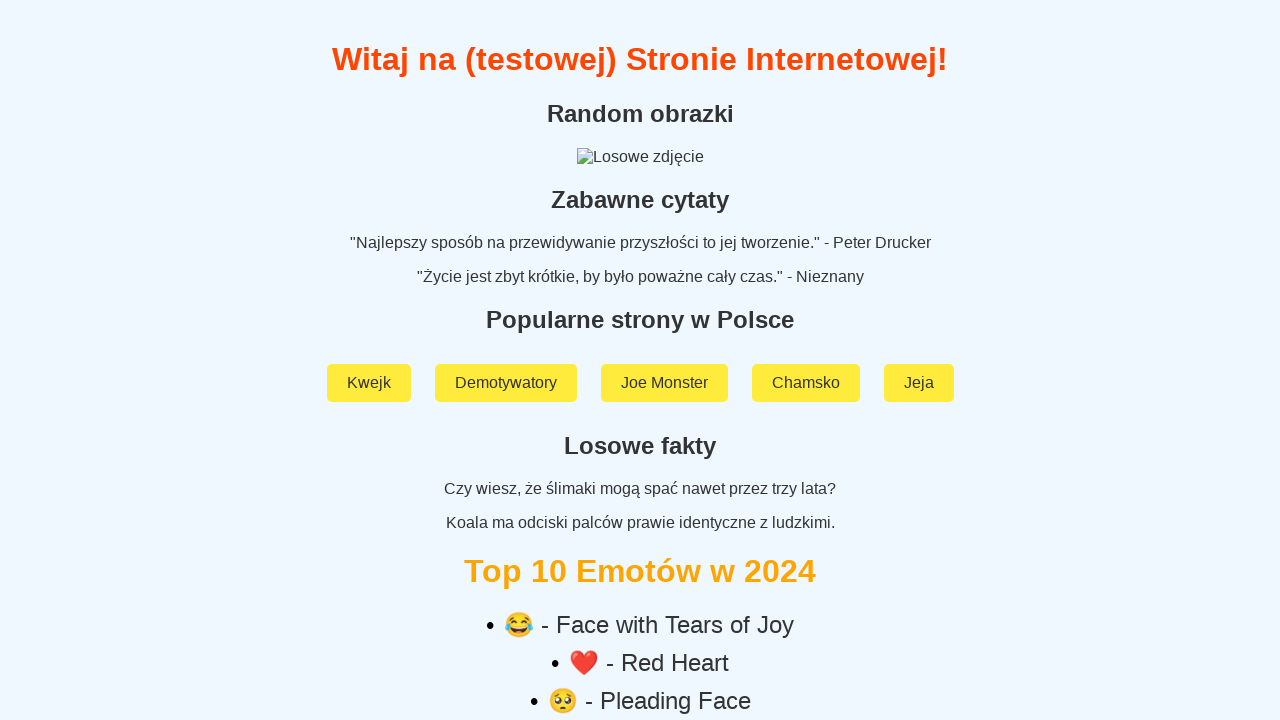

Clicked on 'Rozchodniak' link at (640, 592) on a:text('Rozchodniak')
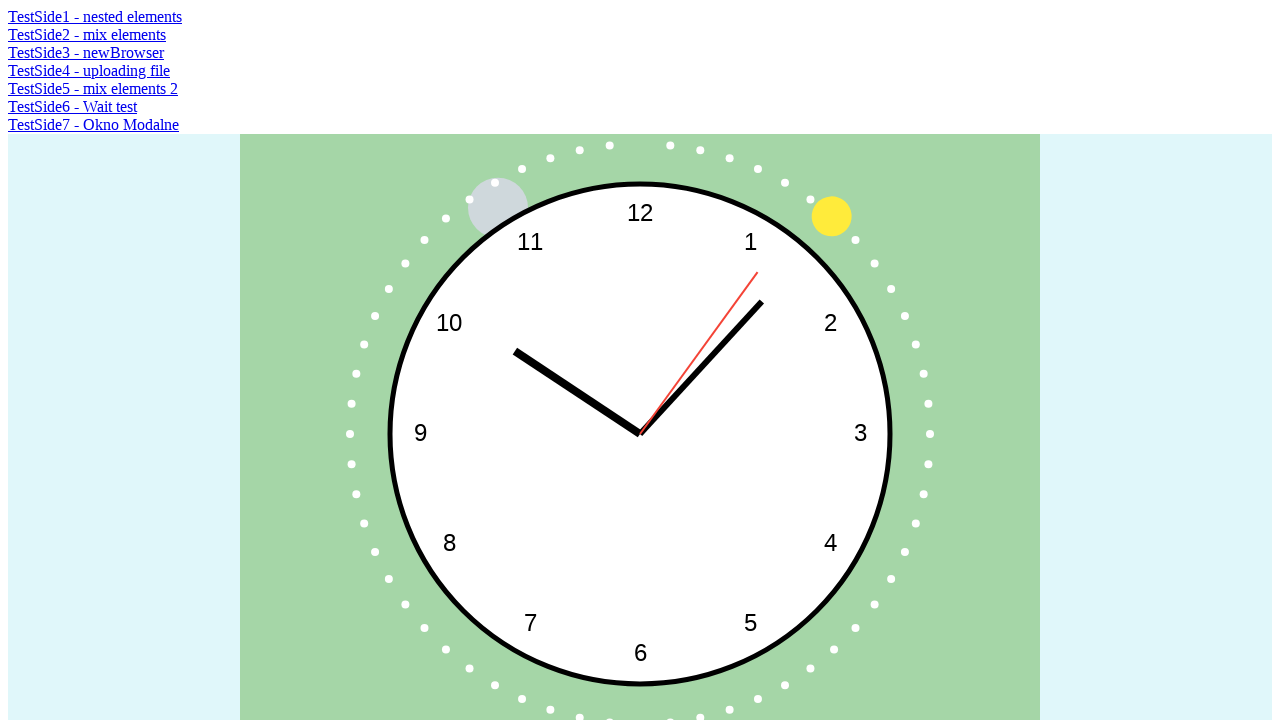

Clicked on 'TestSide6 - Wait test' link at (72, 106) on a:text('TestSide6 - Wait test')
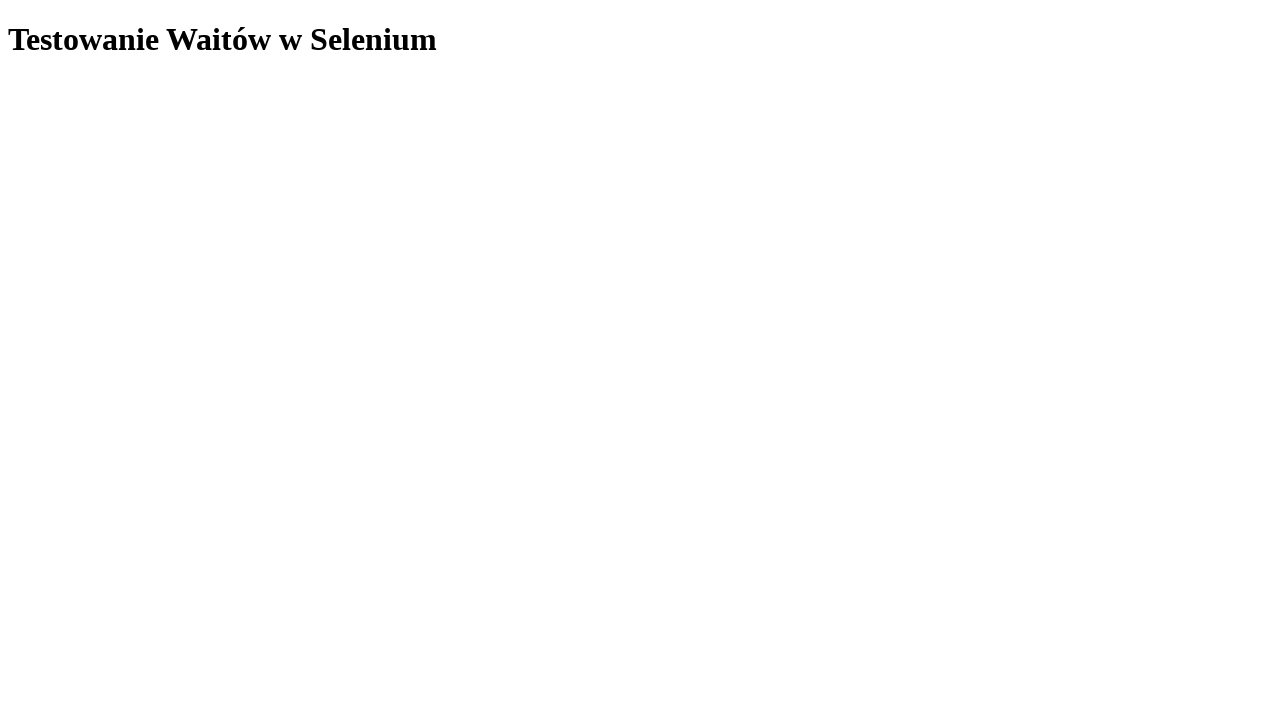

Waited for dynamically loaded 'Hello' text to become visible using FluentWait approach
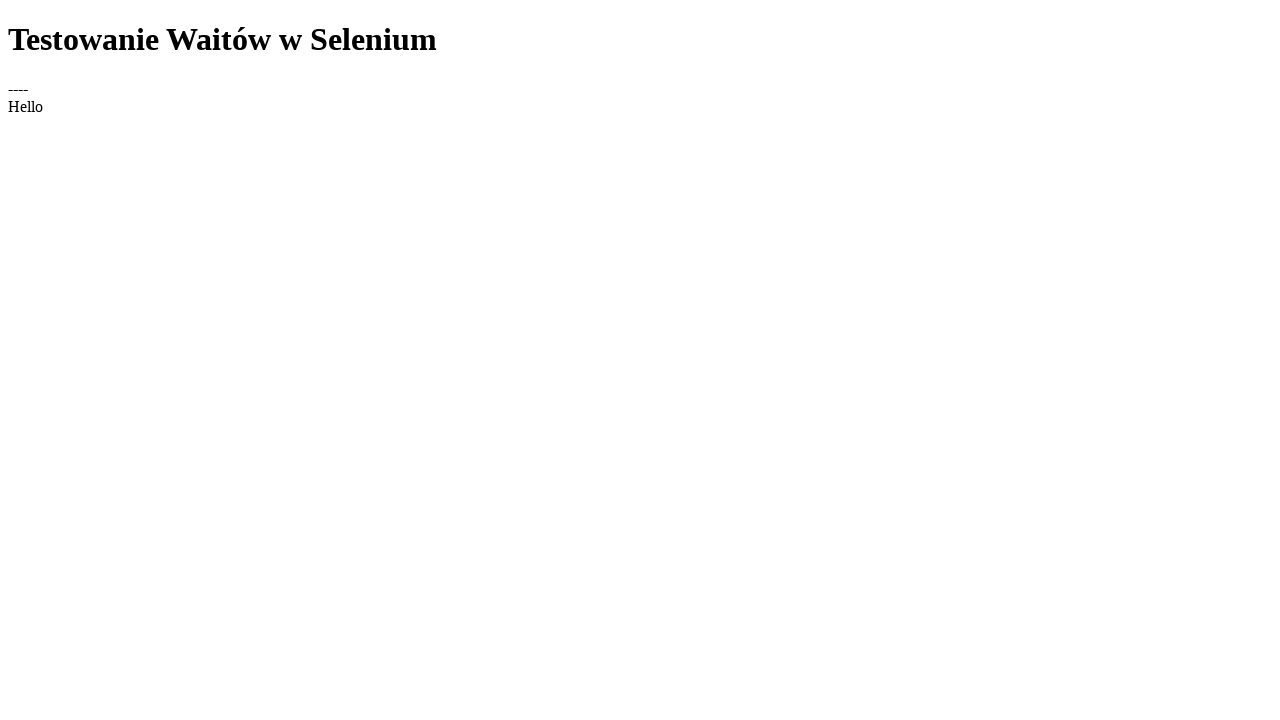

Located the 'Hello' element
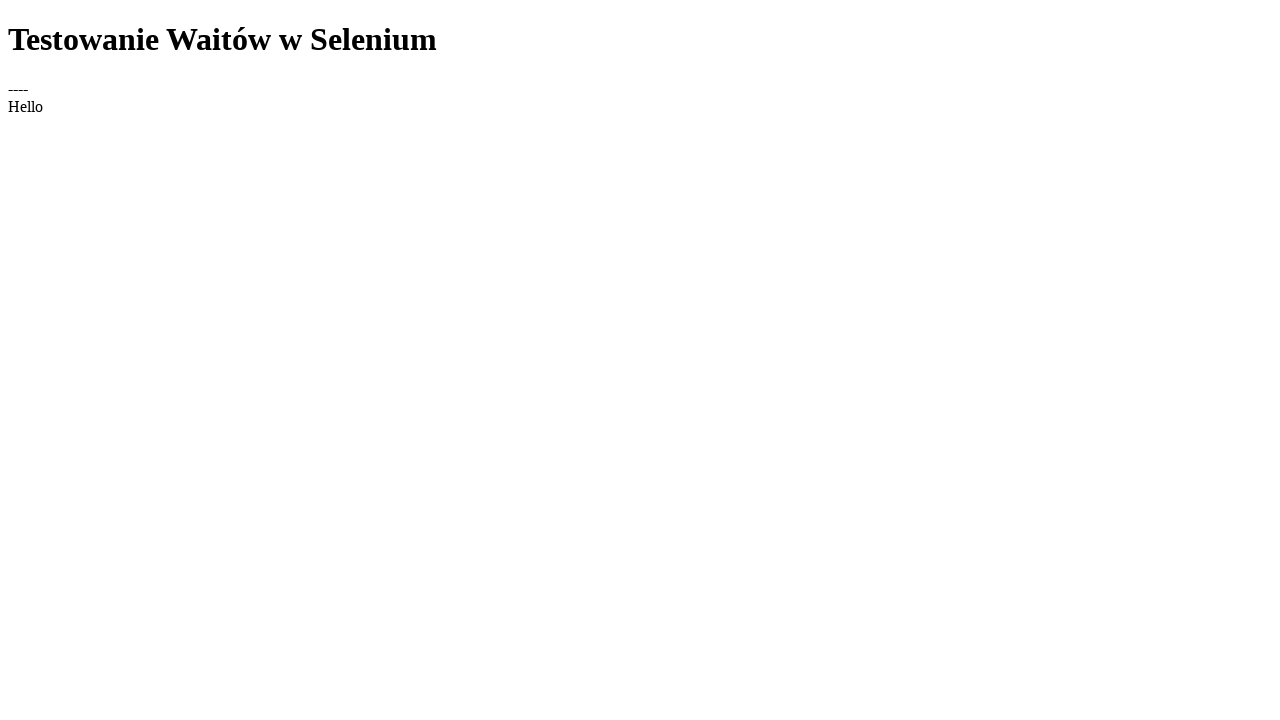

Verified that 'Hello' element contains expected text 'Hello'
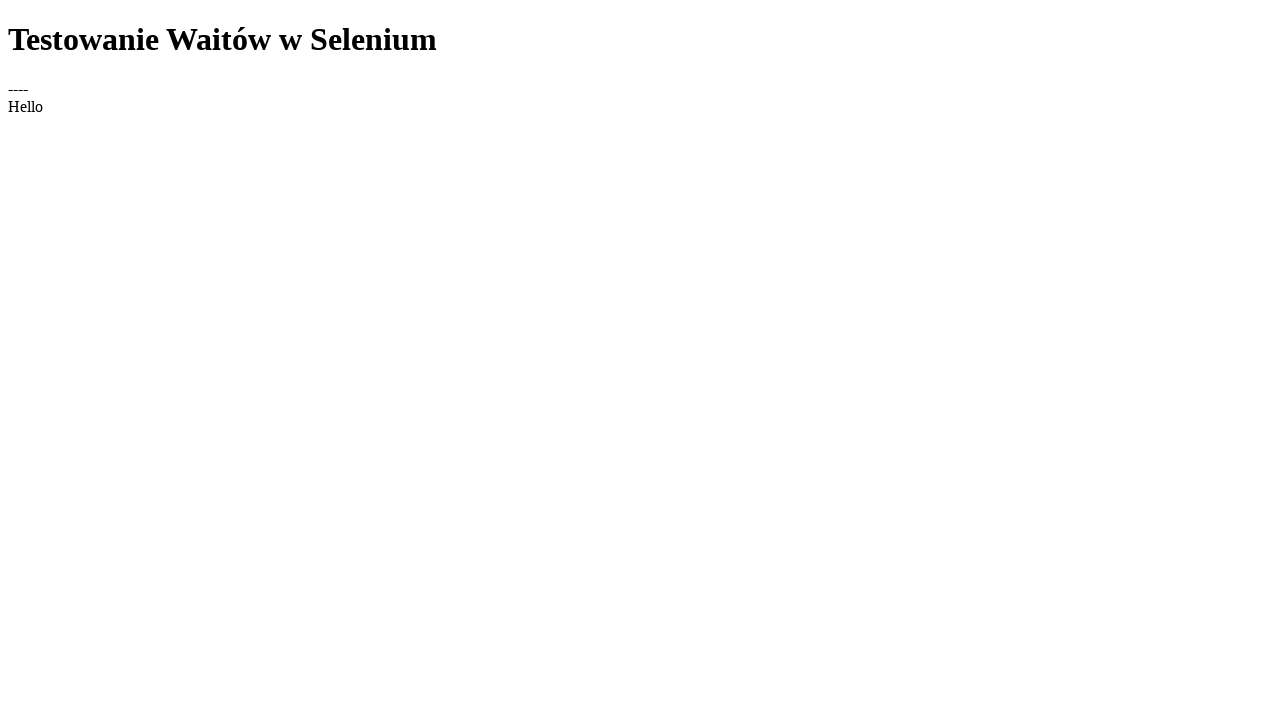

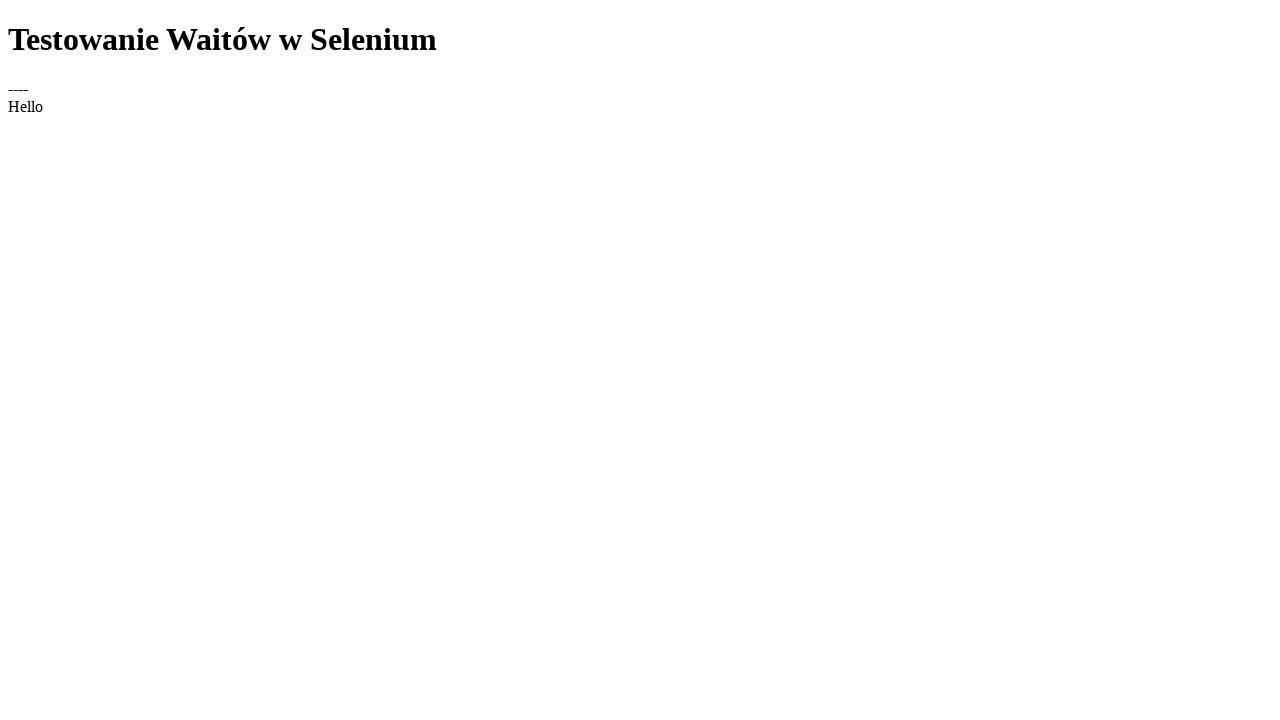